Navigates to the main page of cursosdedesarrollo.com, clicks on the professors menu item, and verifies that a "Magento" link is present on the resulting page.

Starting URL: https://cursosdedesarrollo.com/

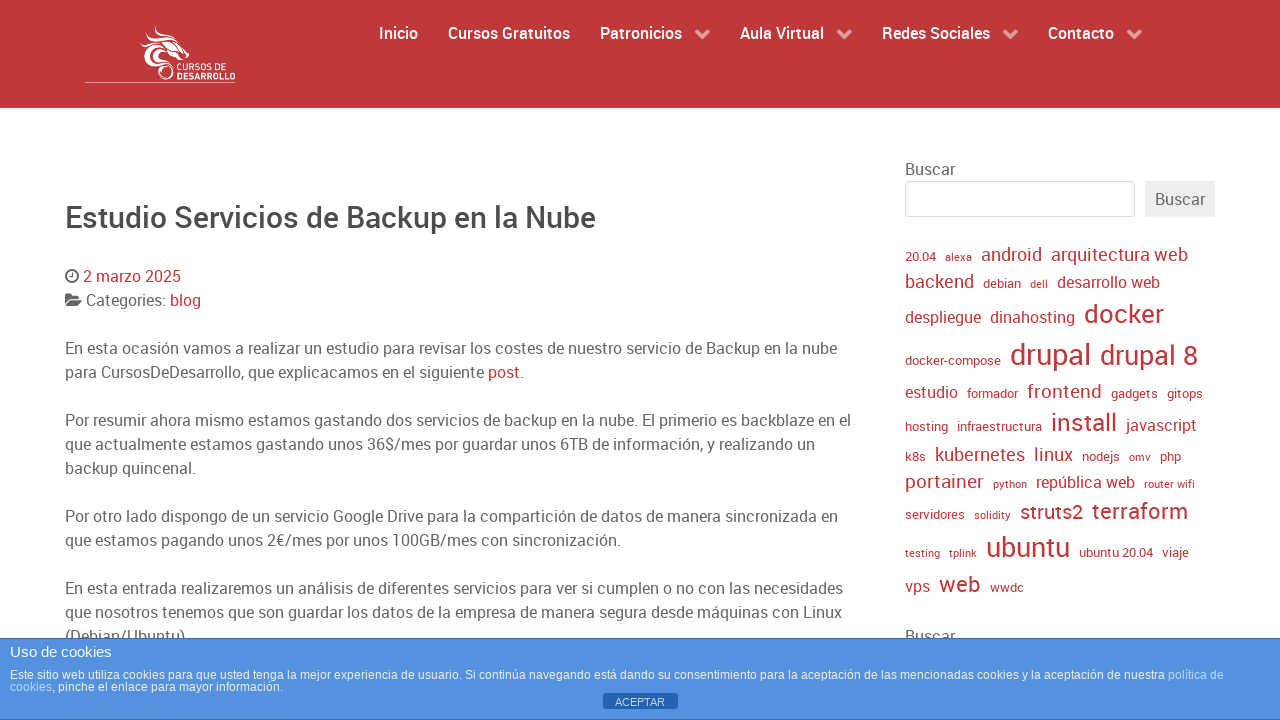

Navigated to cursosdedesarrollo.com main page
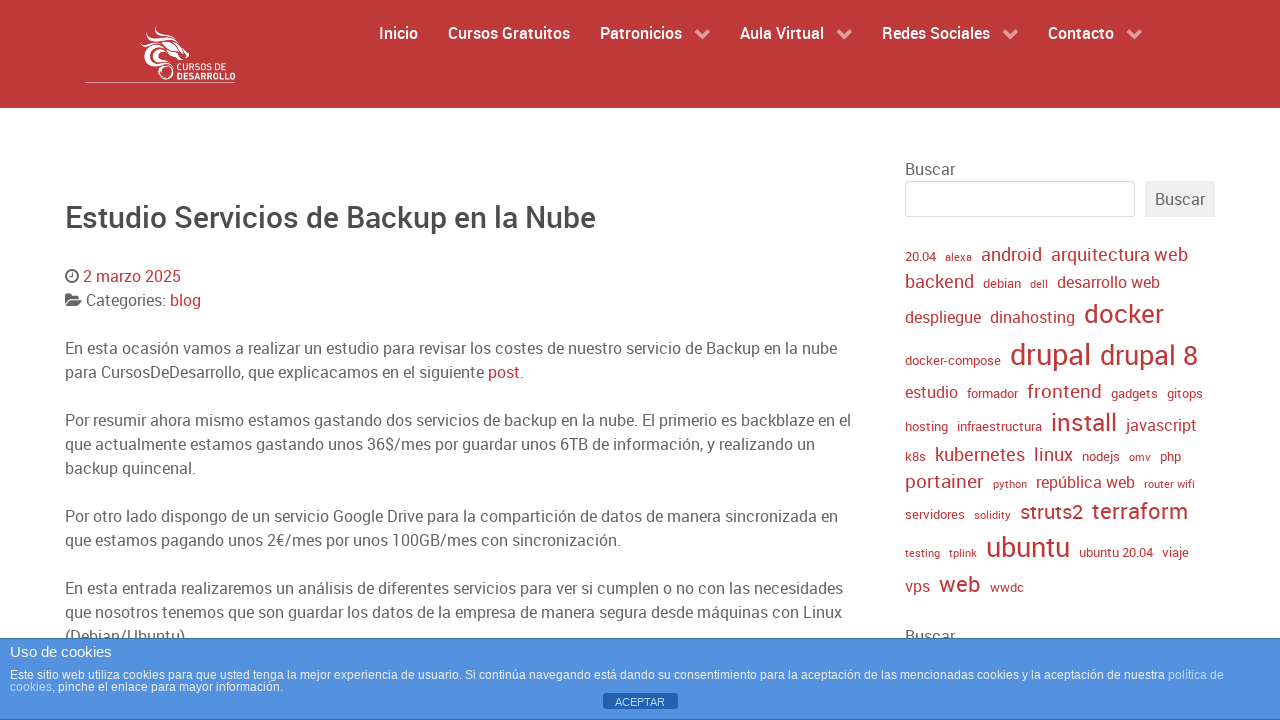

Clicked on the professors menu item at (508, 33) on .g-menu-item-2313 .g-menu-item-title
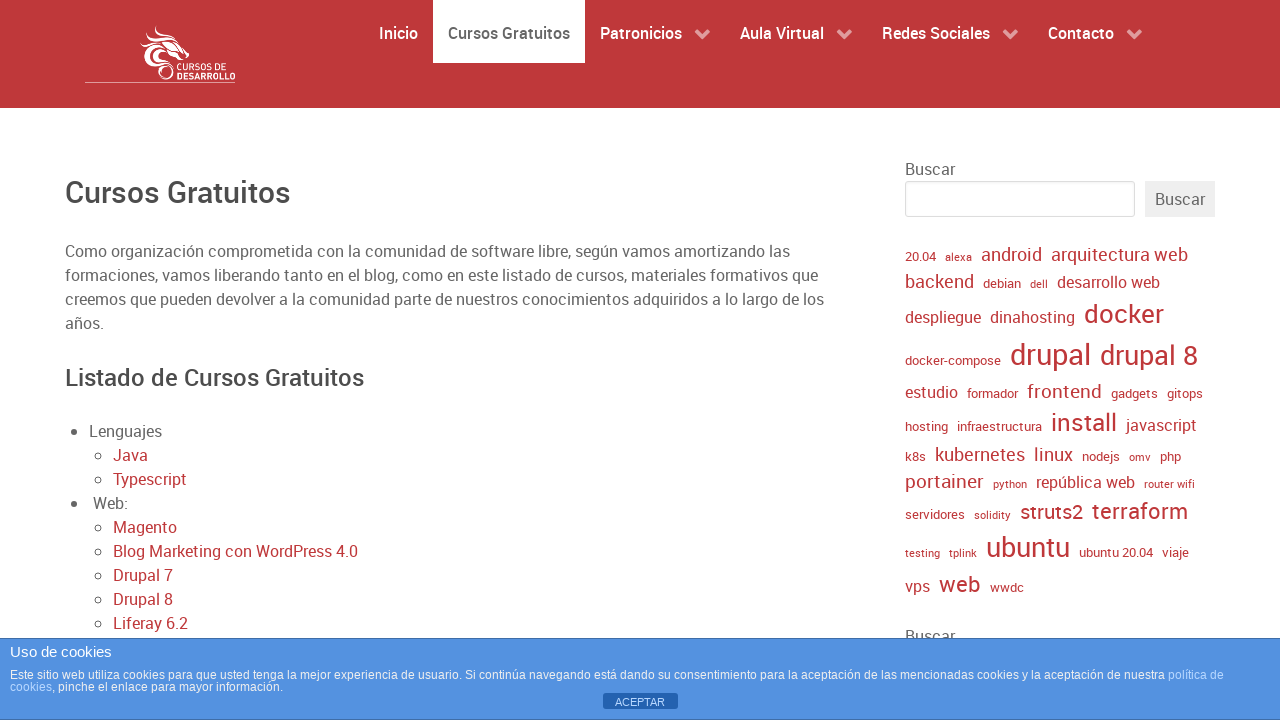

Verified that Magento link is present on the professors page
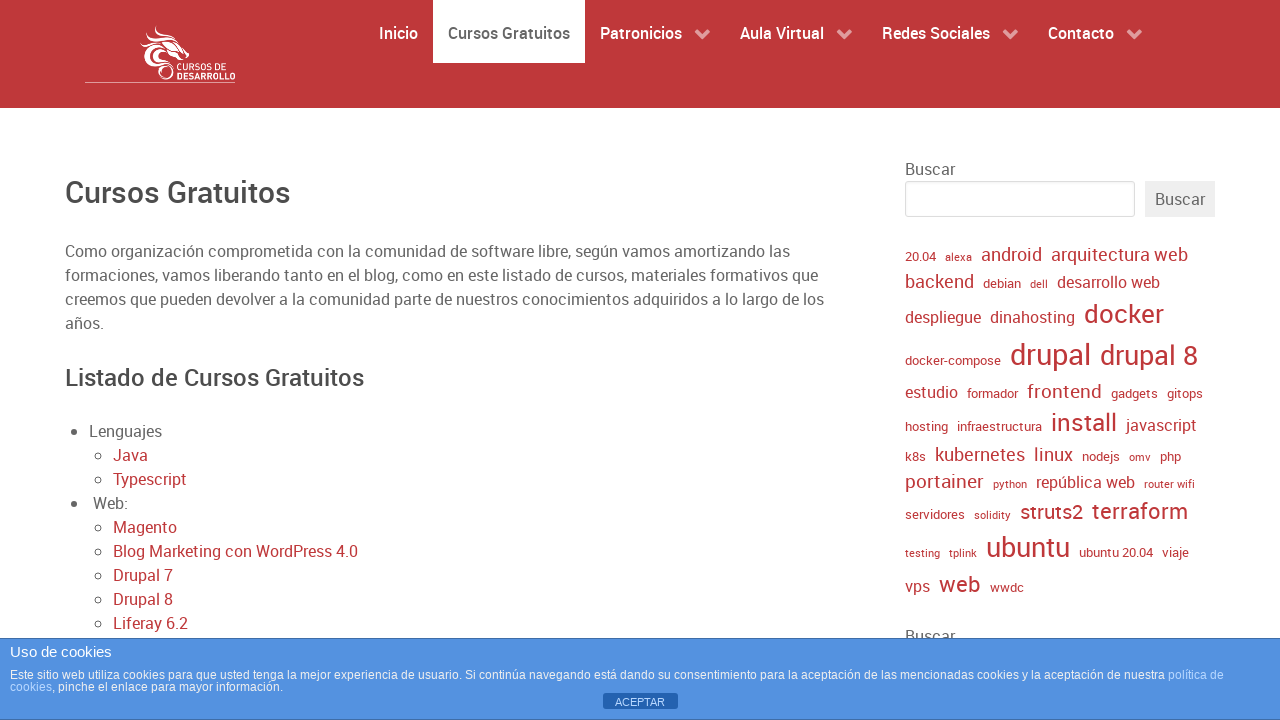

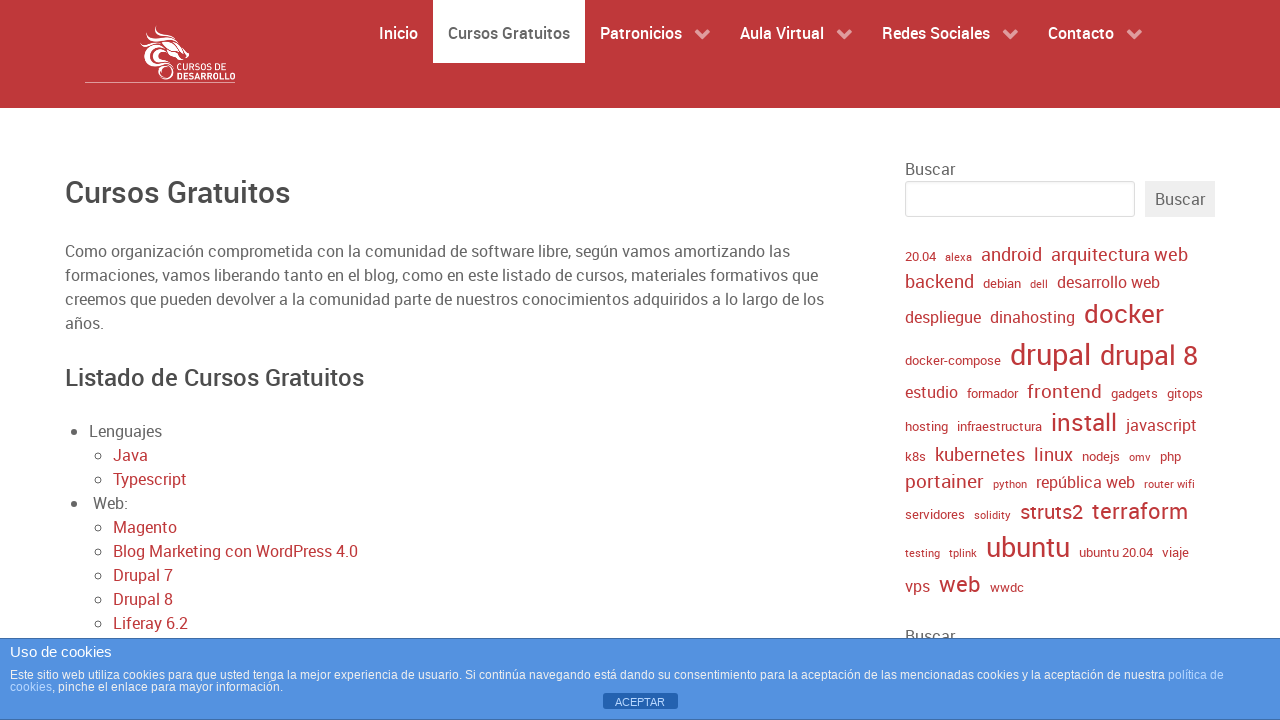